Navigates to an Angular practice e-commerce site and clicks on the Shop link to browse products

Starting URL: https://rahulshettyacademy.com/angularpractice/

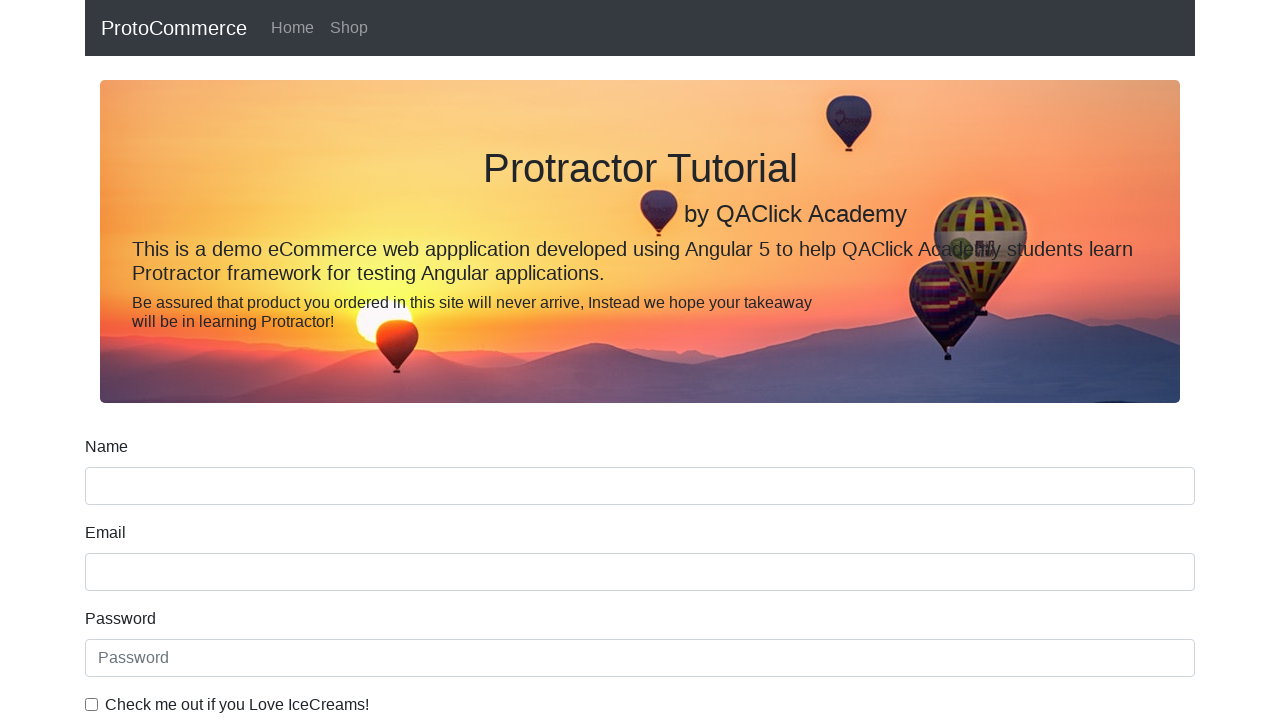

Clicked on the Shop link to navigate to products page at (349, 28) on a:has-text('Shop')
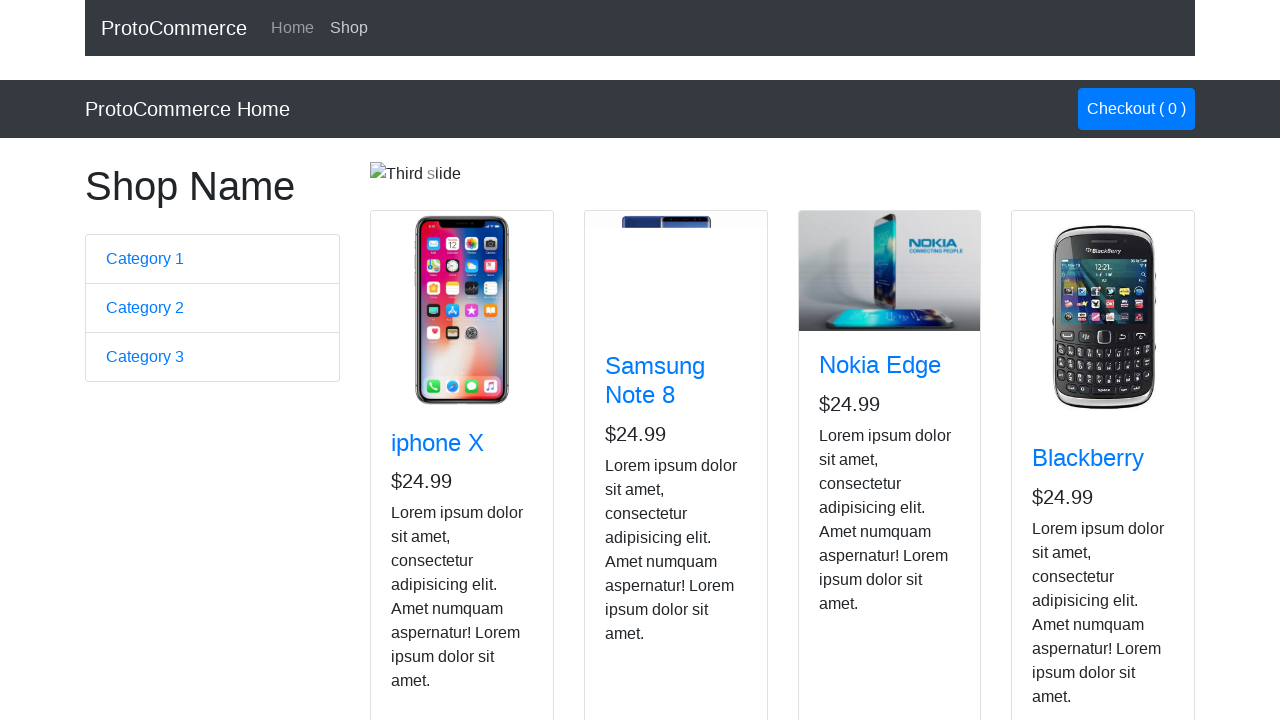

Shop page loaded and waited for 3 seconds
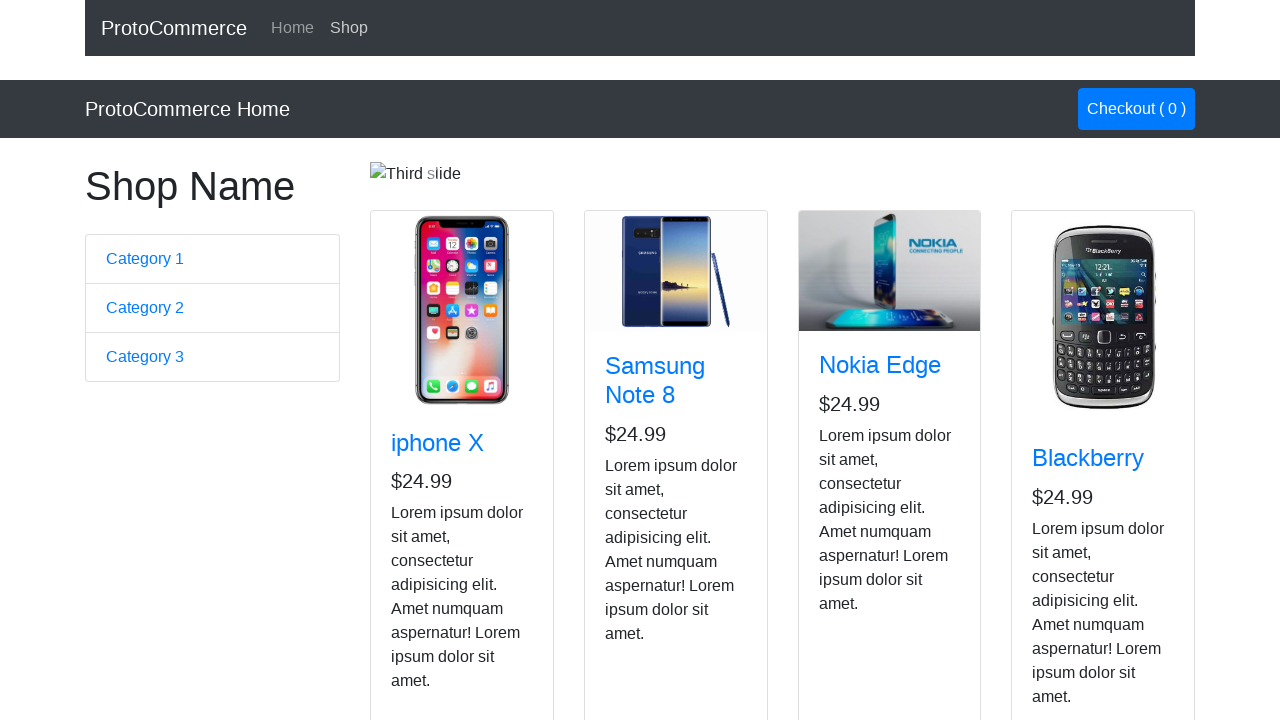

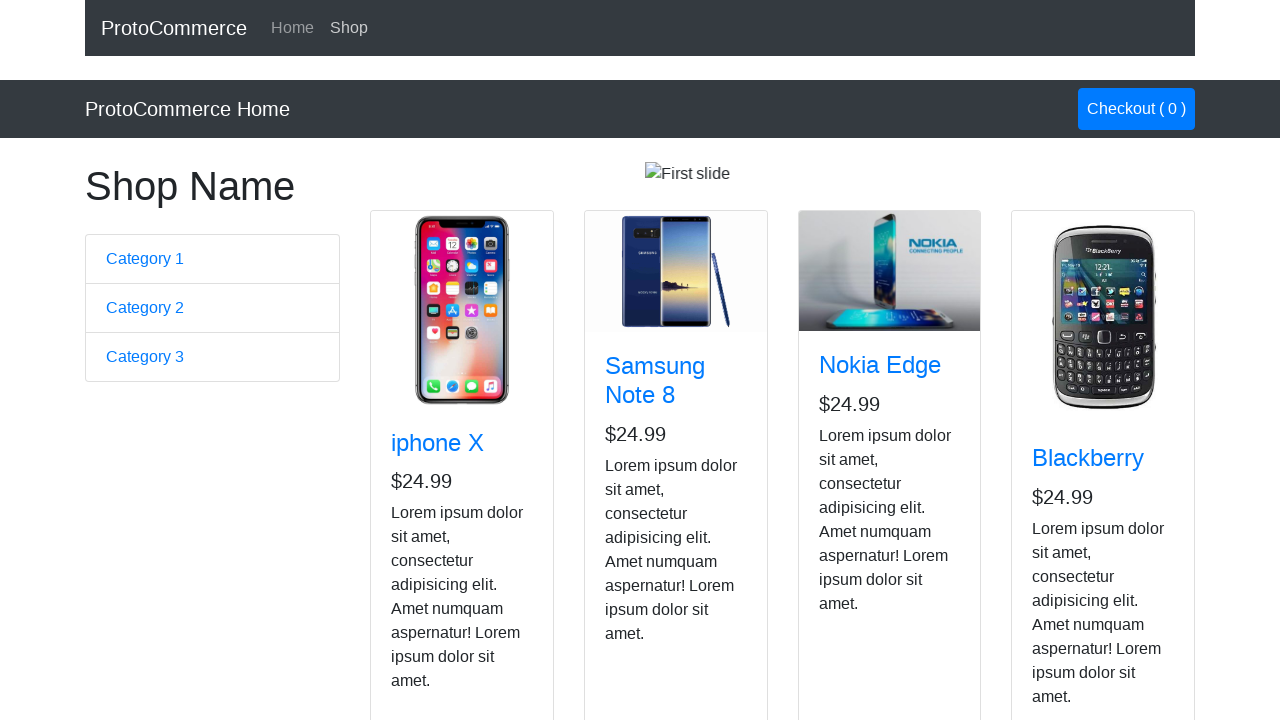